Navigates to the RedBus website homepage and waits for the page to load. This is a basic page load verification test.

Starting URL: https://www.redbus.com/

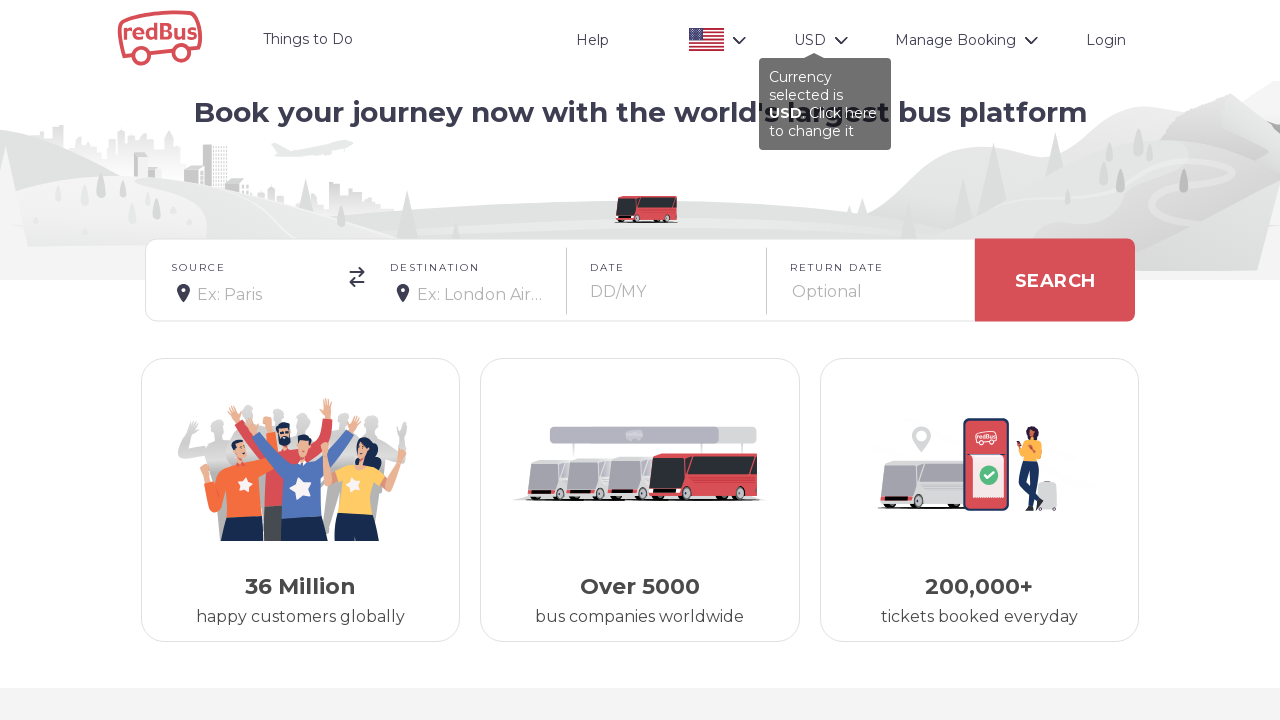

Page reached domcontentloaded state
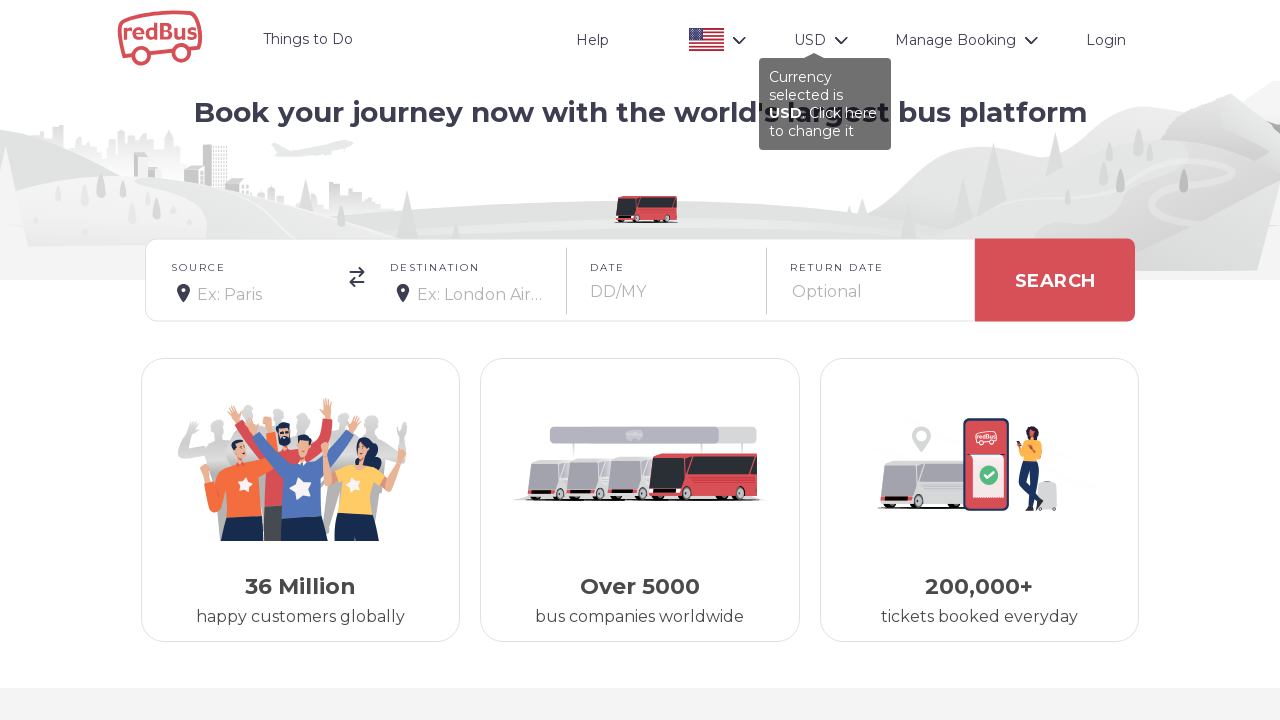

Body element is visible on RedBus homepage
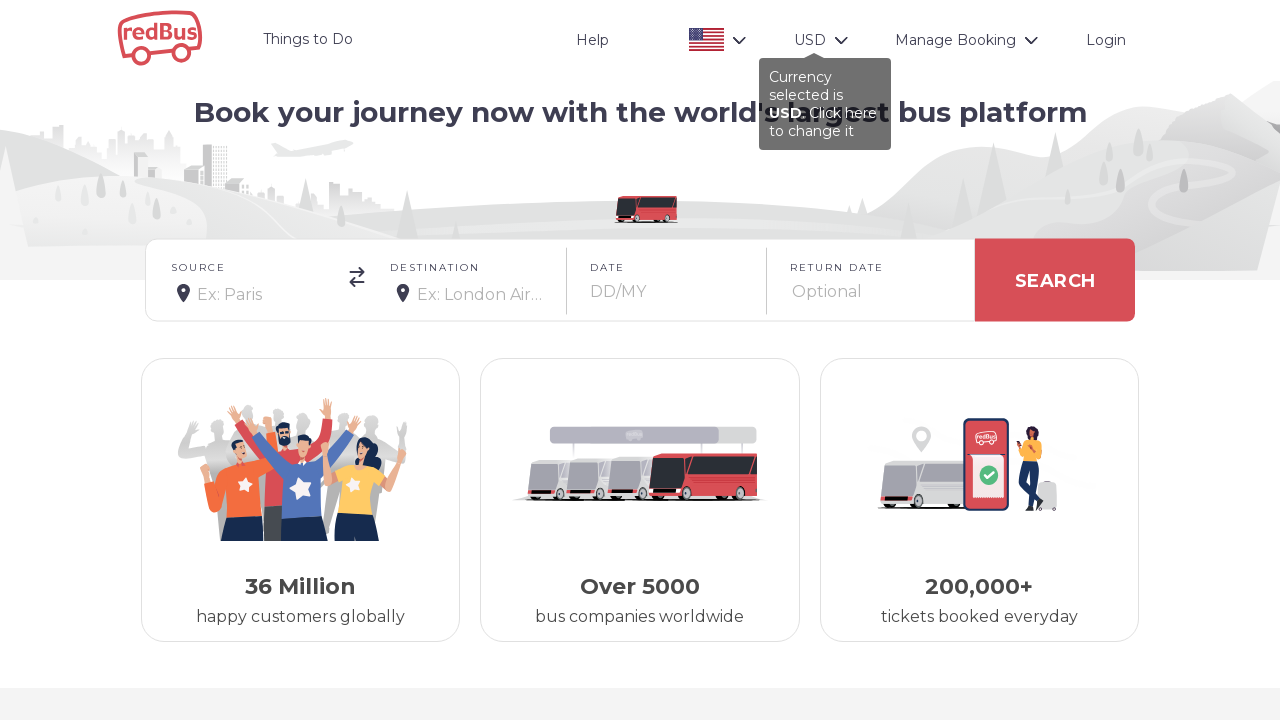

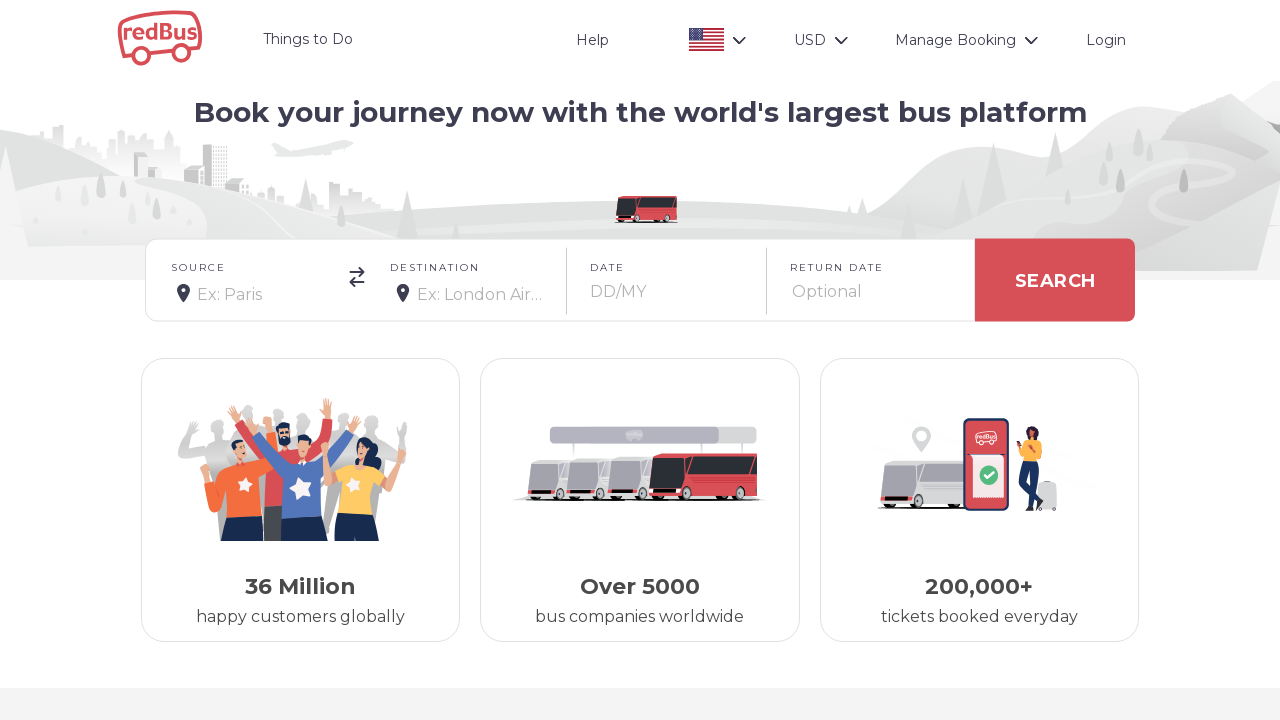